Tests JavaScript confirm alert by clicking the confirm button and dismissing (canceling) the alert dialog.

Starting URL: https://v1.training-support.net/selenium/javascript-alerts

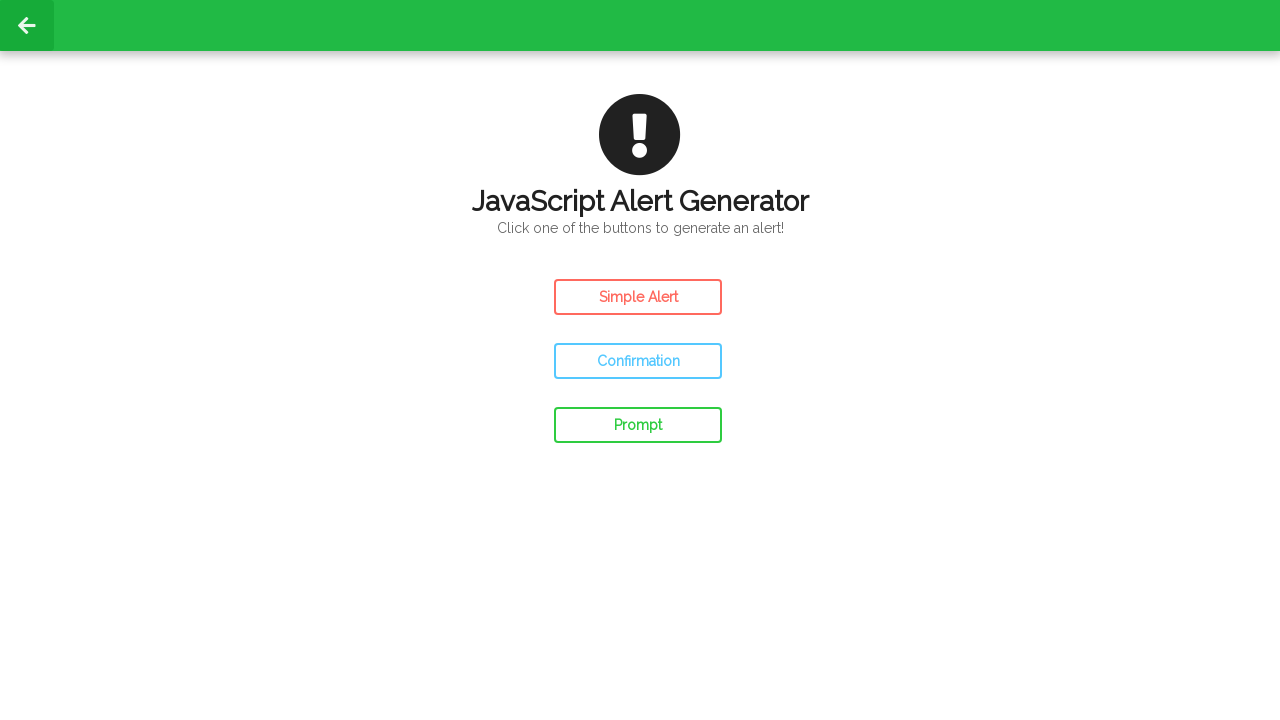

Set up dialog handler to dismiss confirm dialog
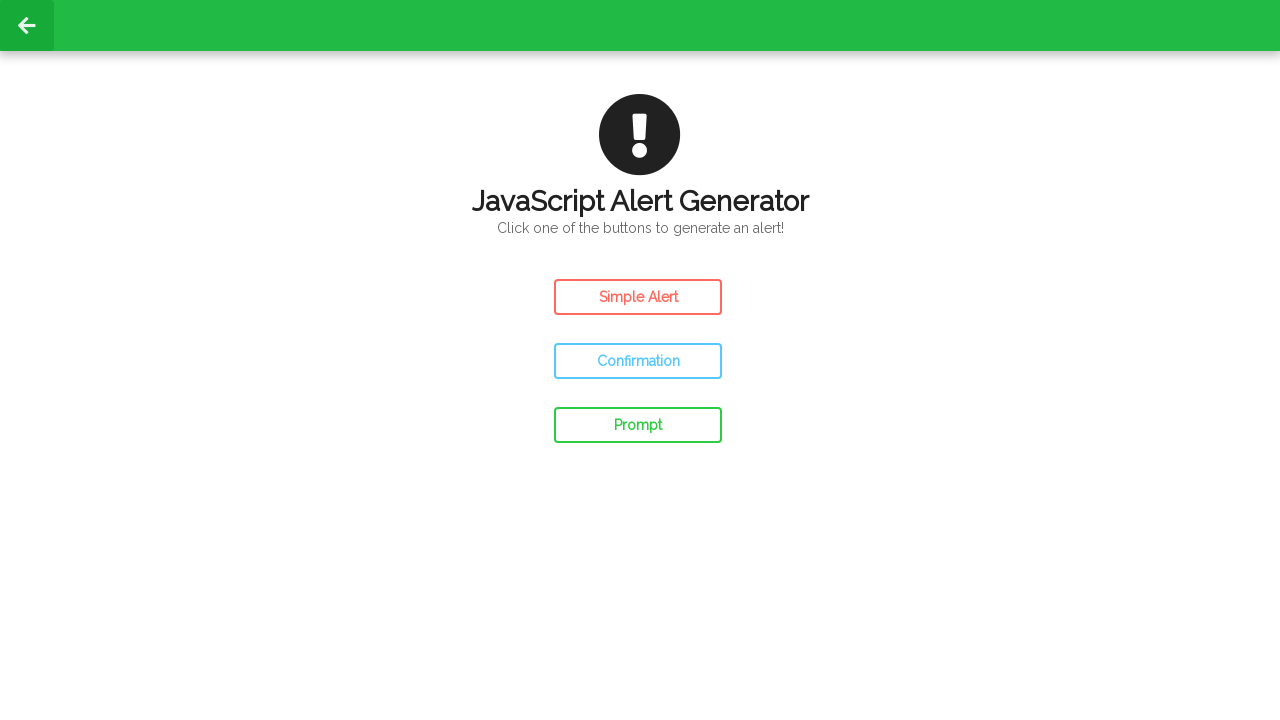

Clicked the Confirm Alert button at (638, 361) on #confirm
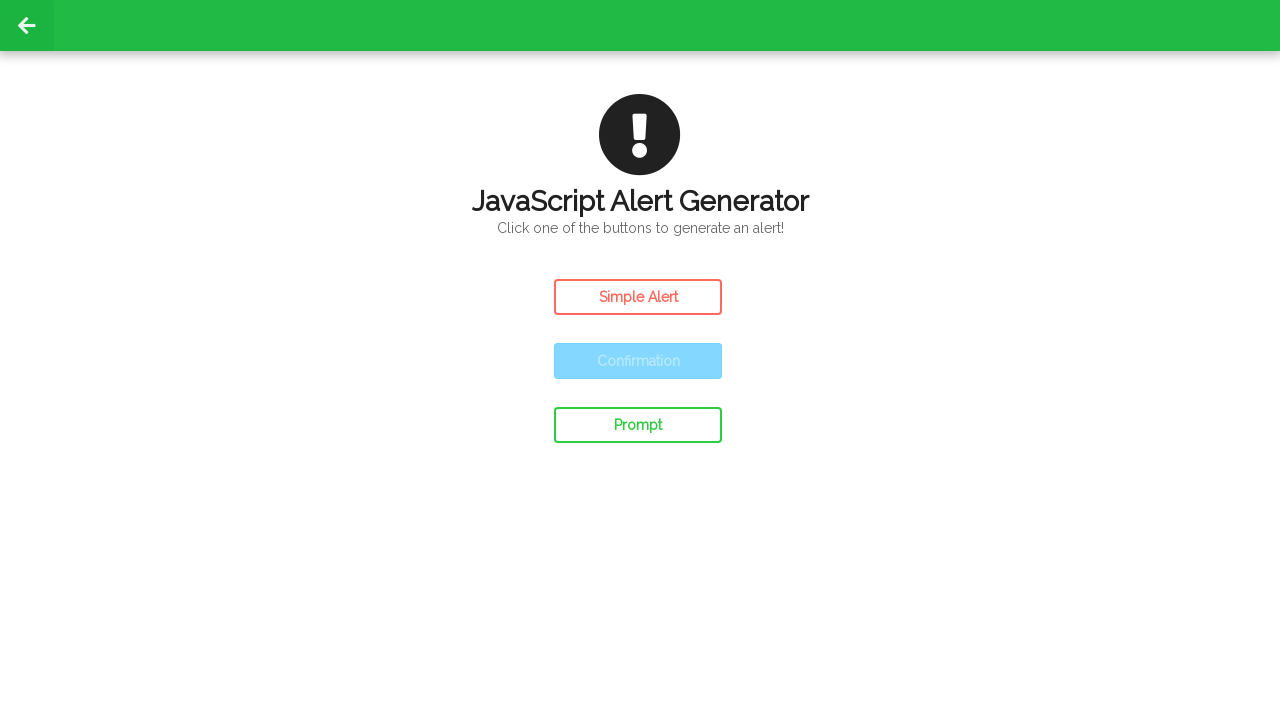

Waited for alert interaction to complete
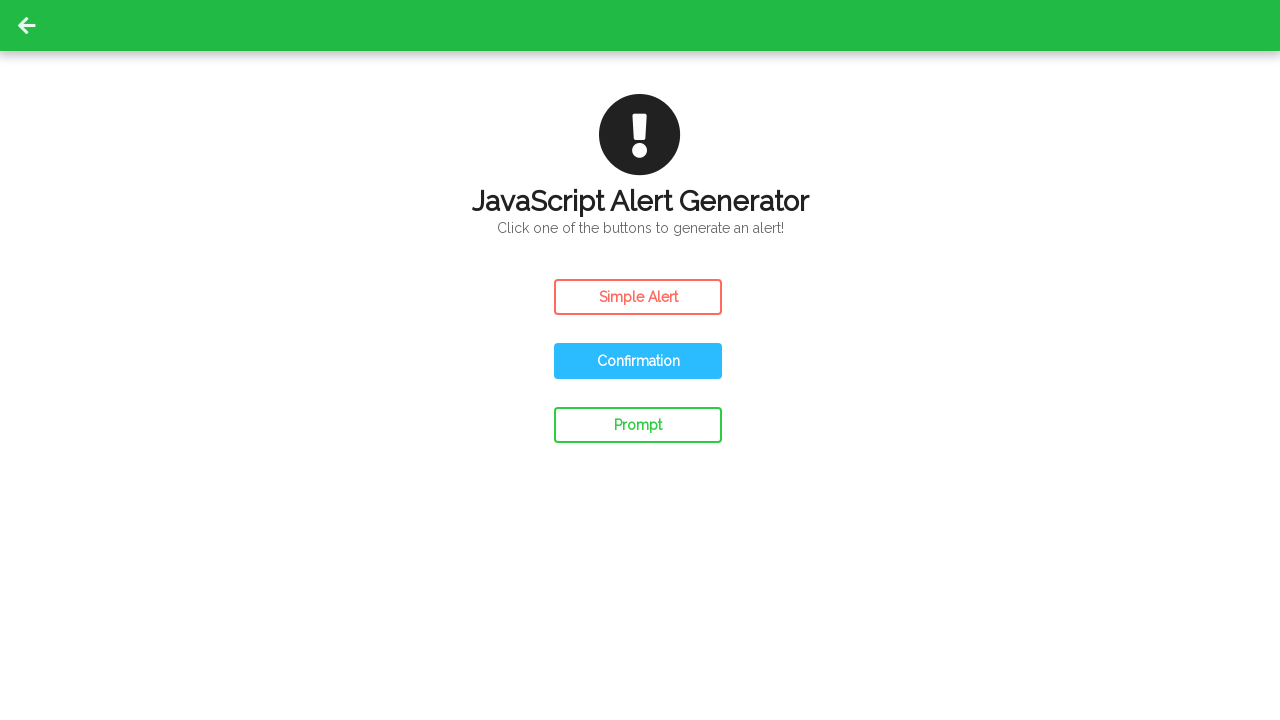

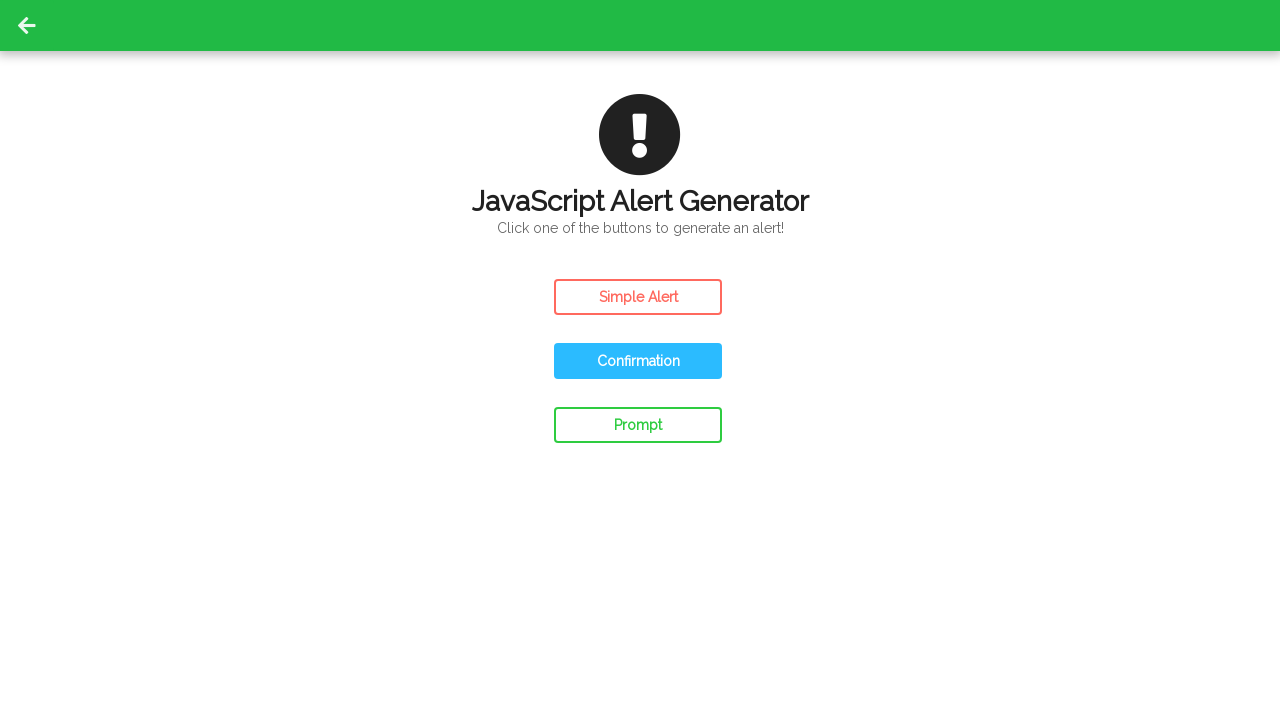